Tests static dropdown selection functionality on a travel booking practice site, including currency selection using different methods and passenger count increment

Starting URL: https://rahulshettyacademy.com/dropdownsPractise/

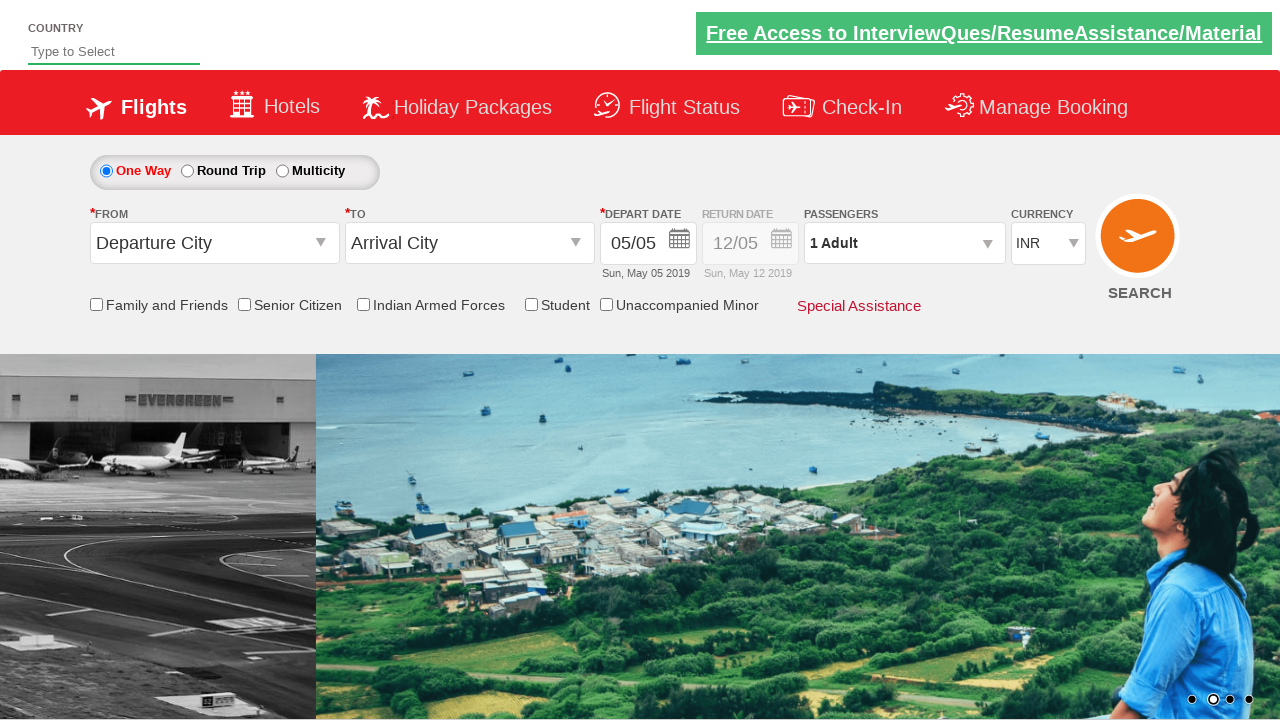

Selected currency dropdown option by value 'INR' on select[id*='DropDownListCurrency']
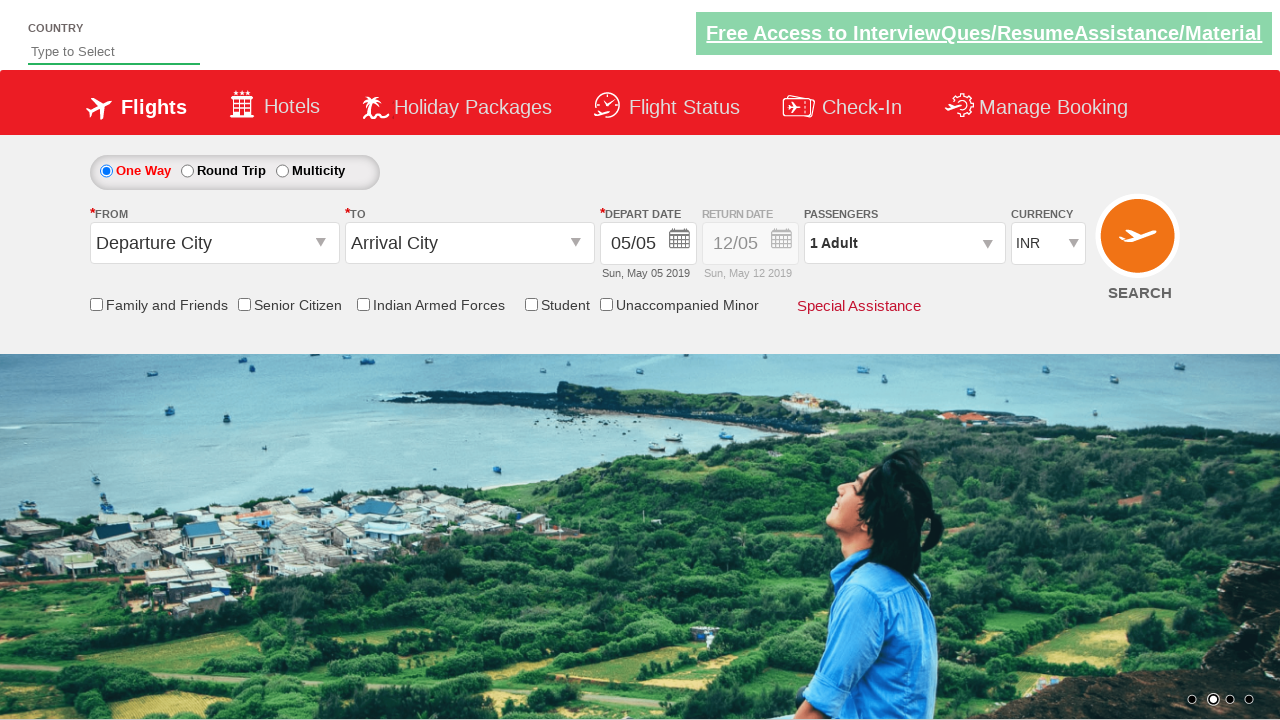

Selected currency dropdown option by index 1 on select[id*='DropDownListCurrency']
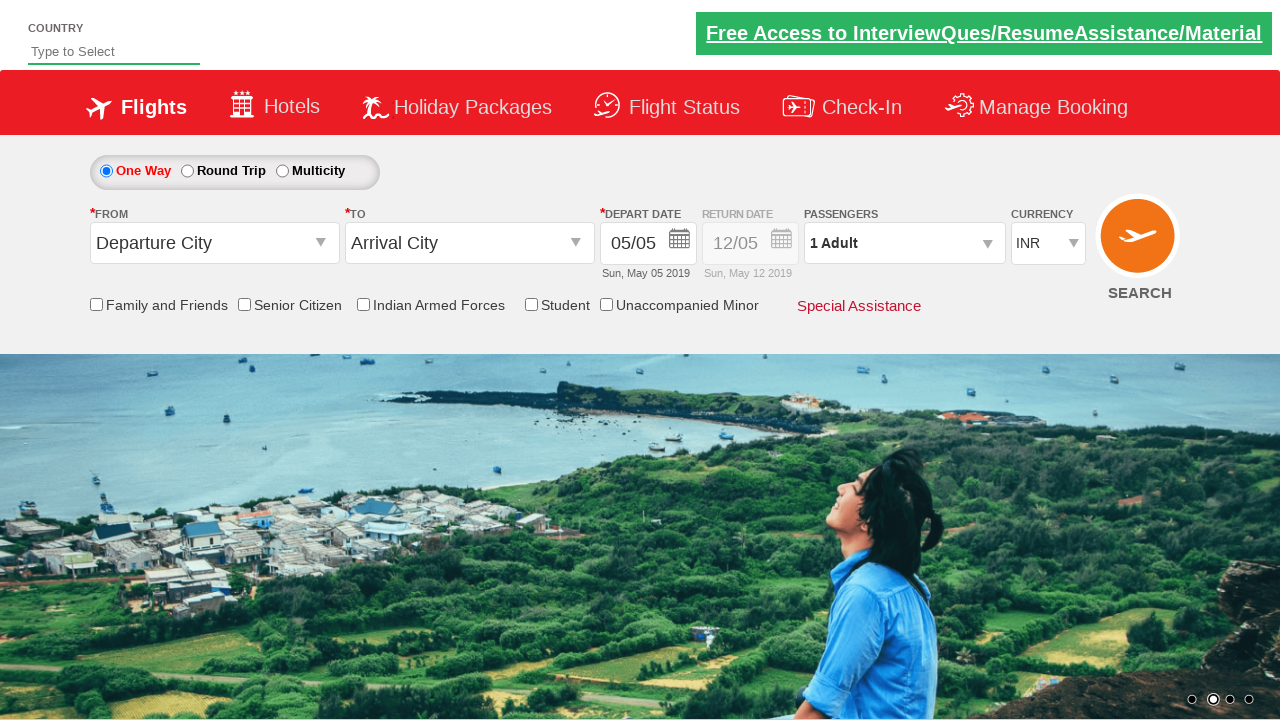

Selected currency dropdown option by visible text 'USD' on select[id*='DropDownListCurrency']
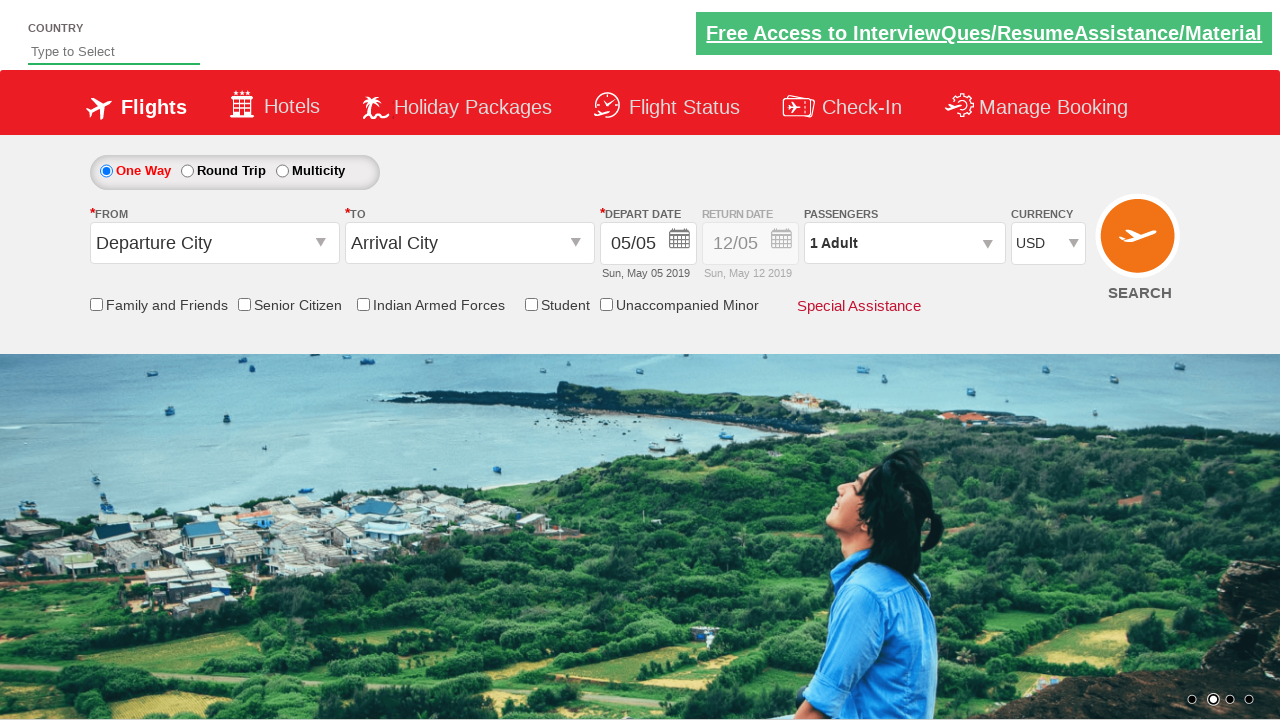

Clicked passenger dropdown to open it at (904, 243) on #divpaxinfo
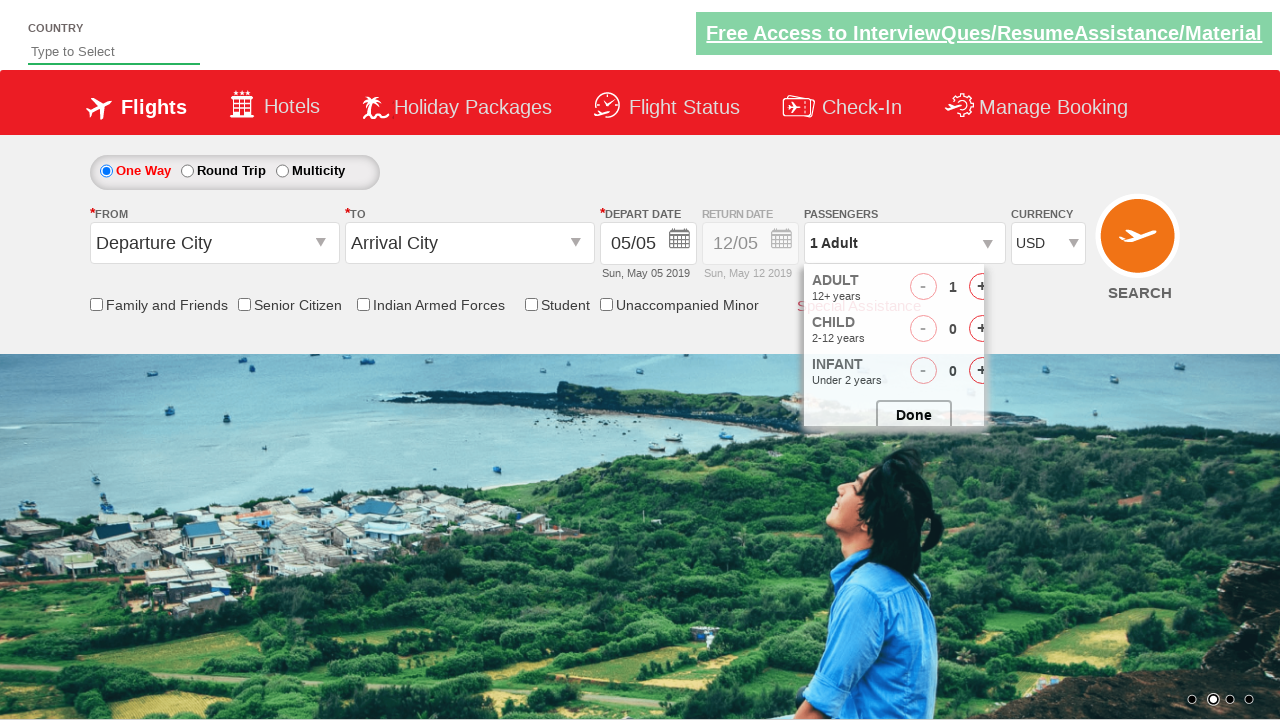

Passenger increment button is visible
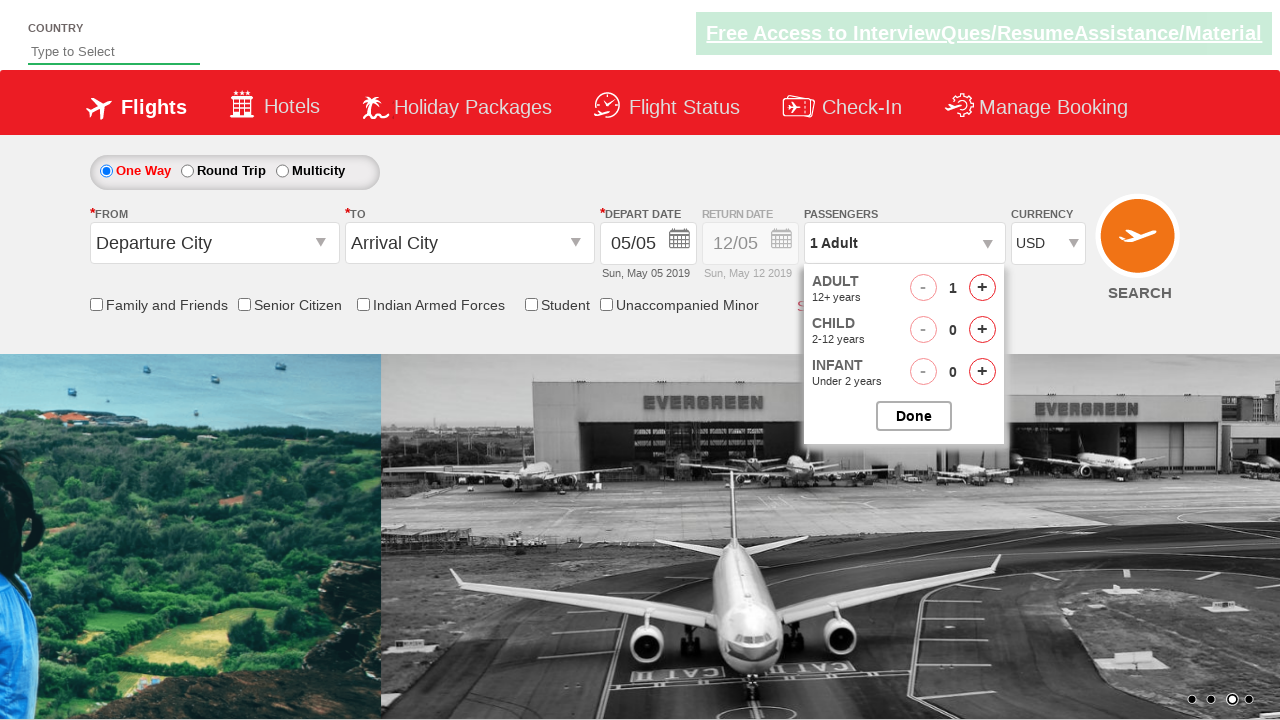

Clicked adult passenger increment button (iteration 1 of 3) at (982, 288) on #hrefIncAdt
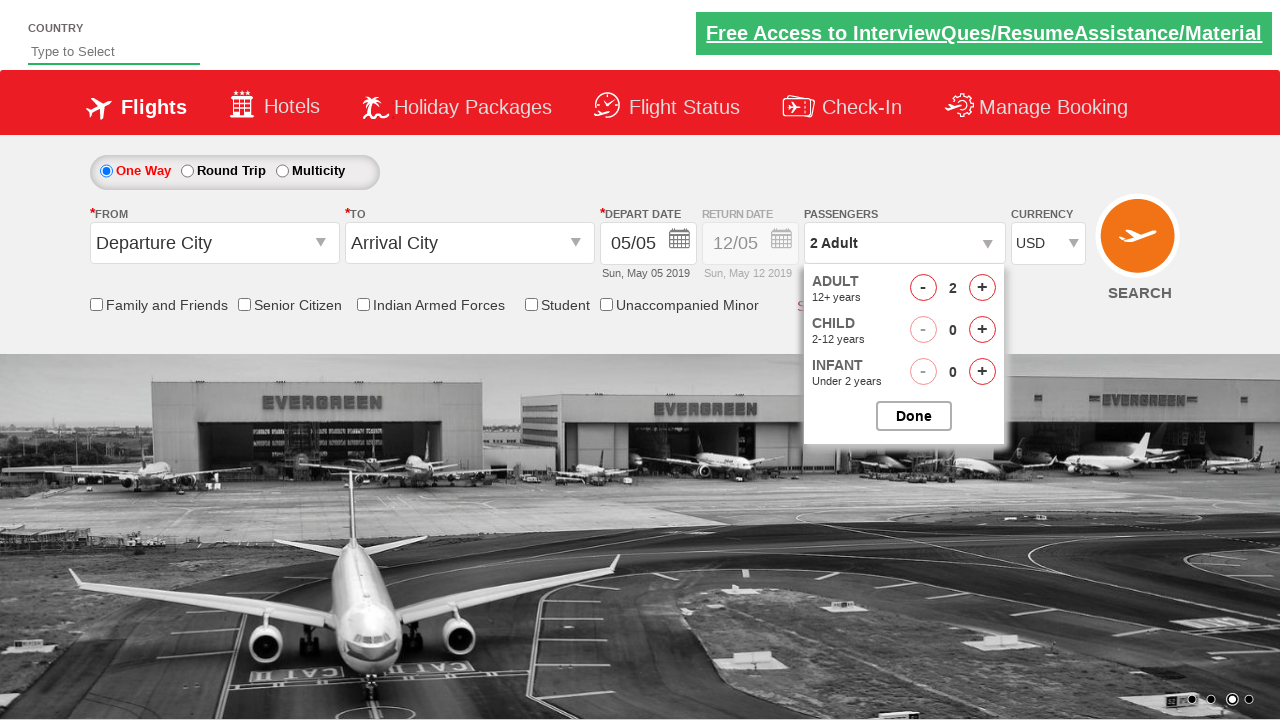

Passenger increment button is visible
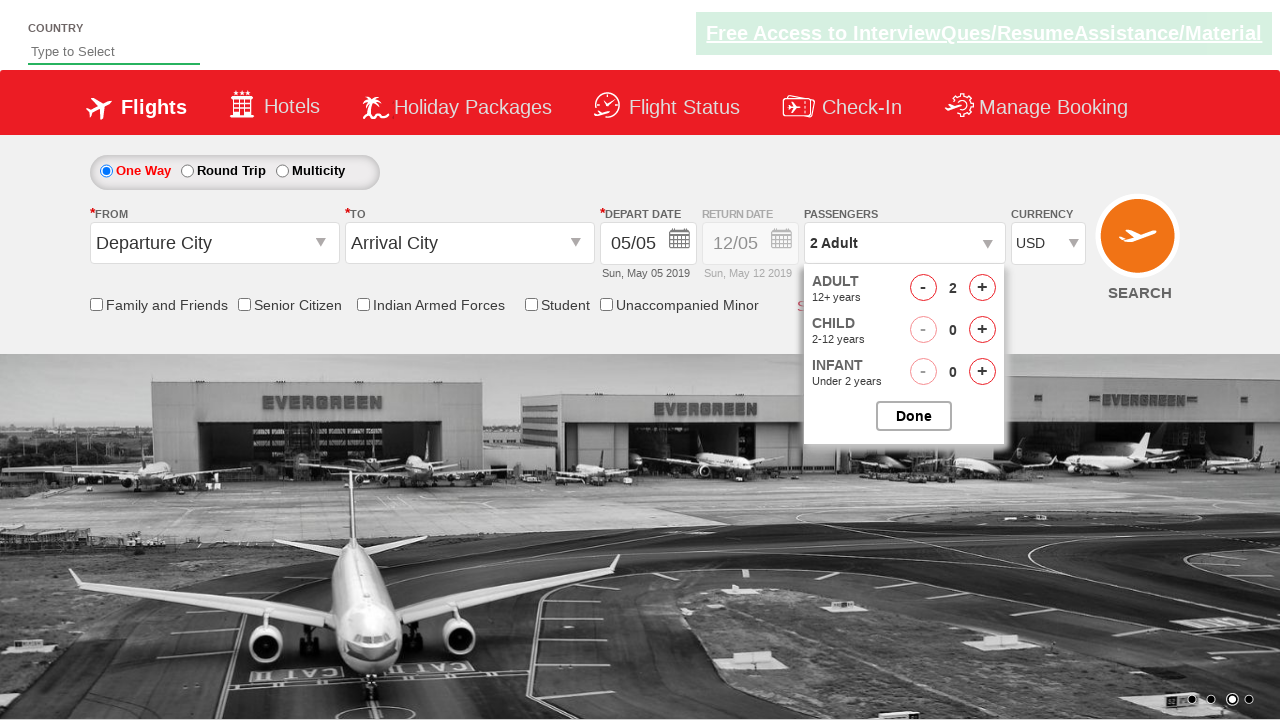

Clicked adult passenger increment button (iteration 2 of 3) at (982, 288) on #hrefIncAdt
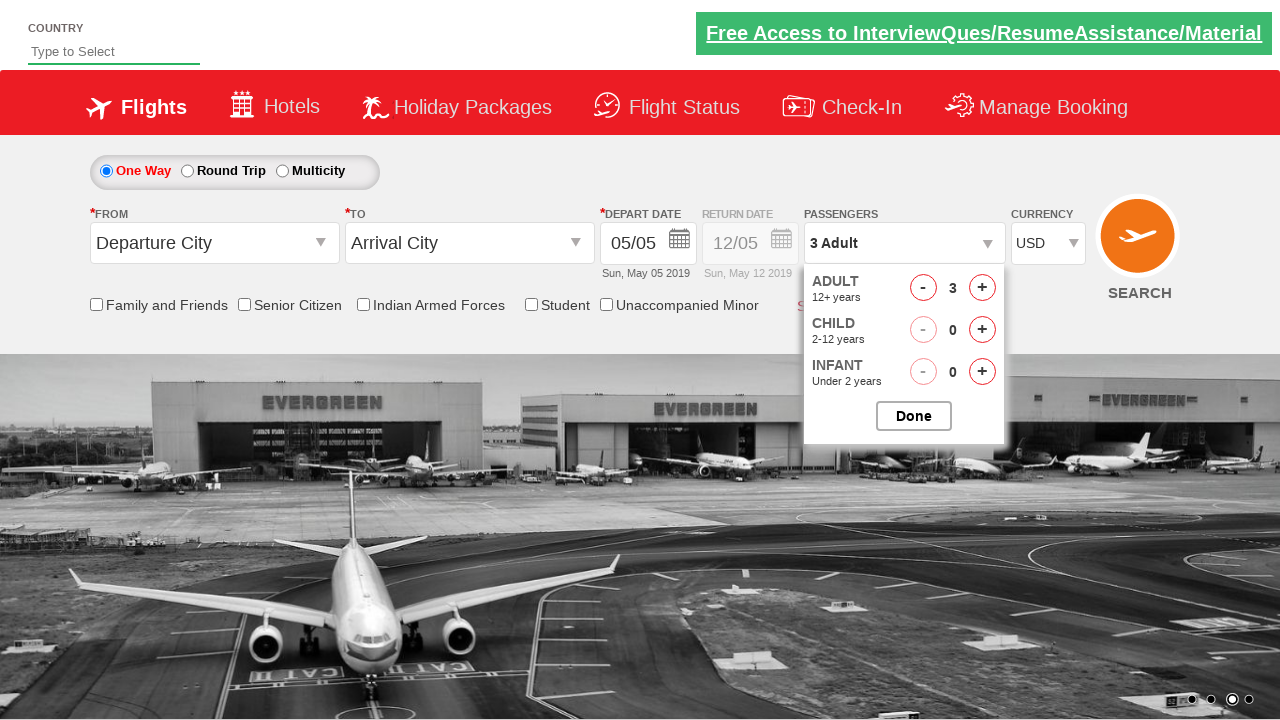

Passenger increment button is visible
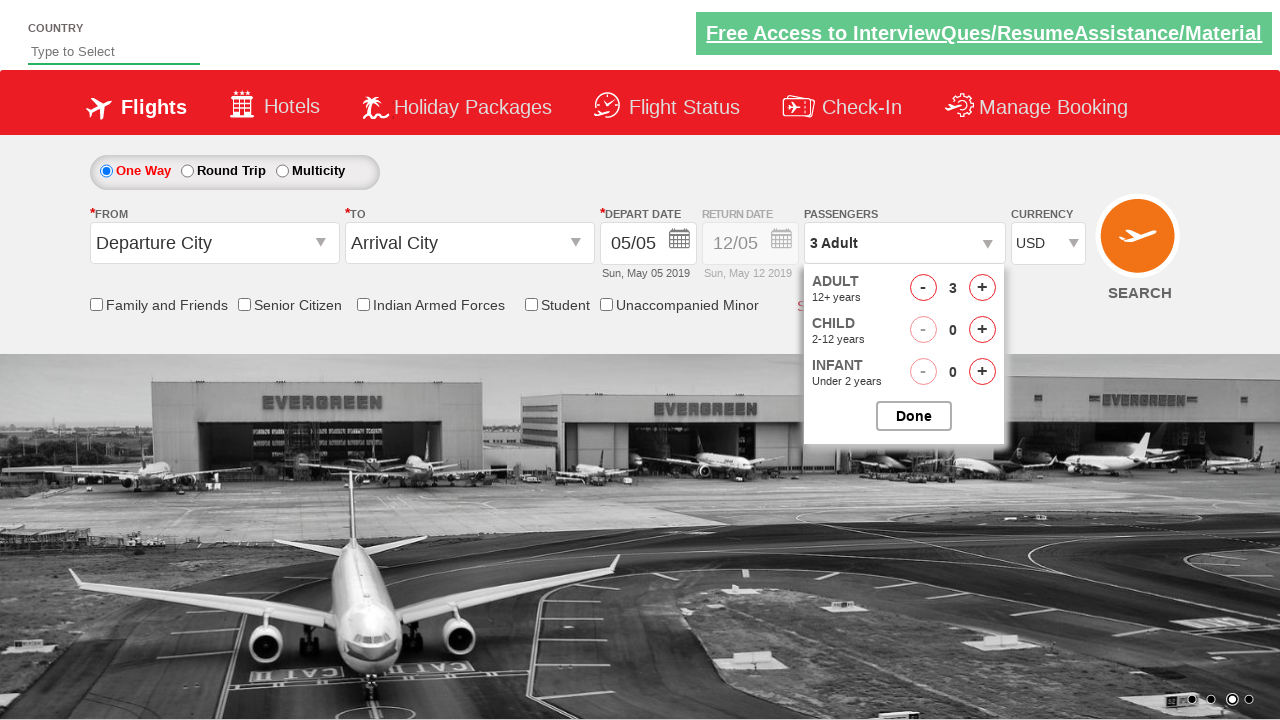

Clicked adult passenger increment button (iteration 3 of 3) at (982, 288) on #hrefIncAdt
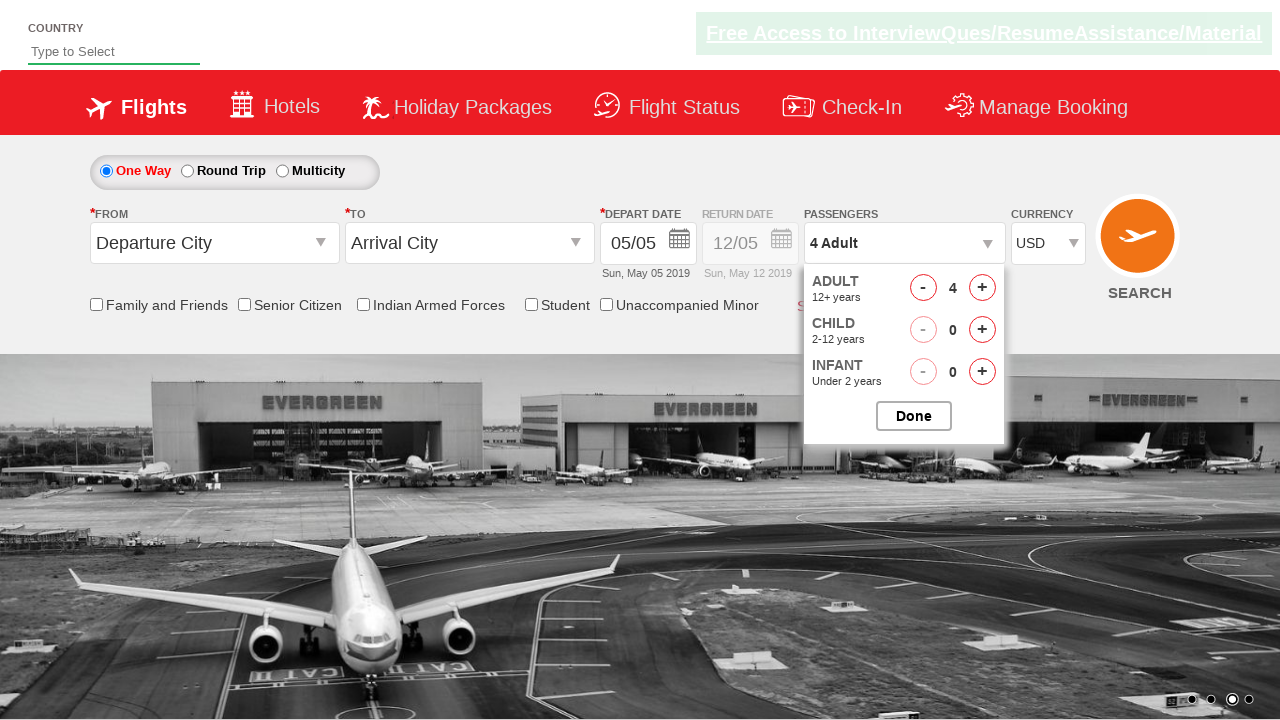

Autosuggest input field is now visible
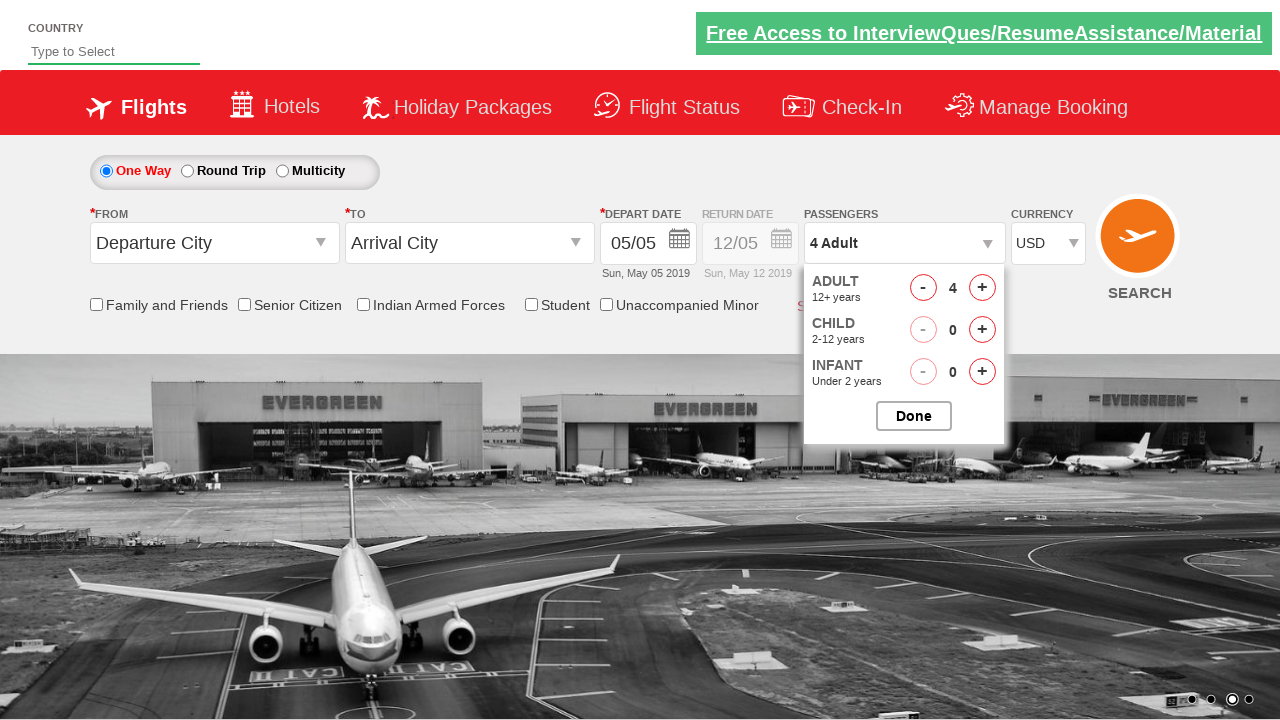

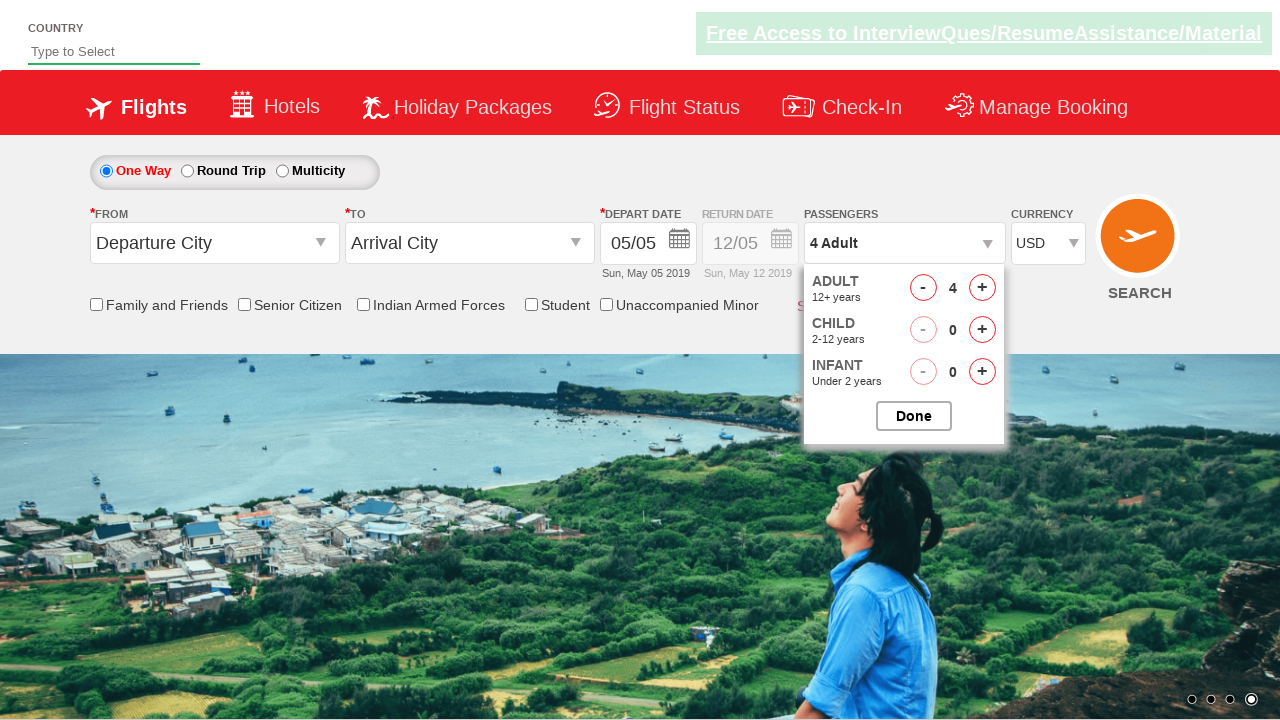